Tests a practice form submission by filling name and email fields, checking a checkbox, and submitting the form, then verifying a success message appears

Starting URL: https://rahulshettyacademy.com/angularpractice/

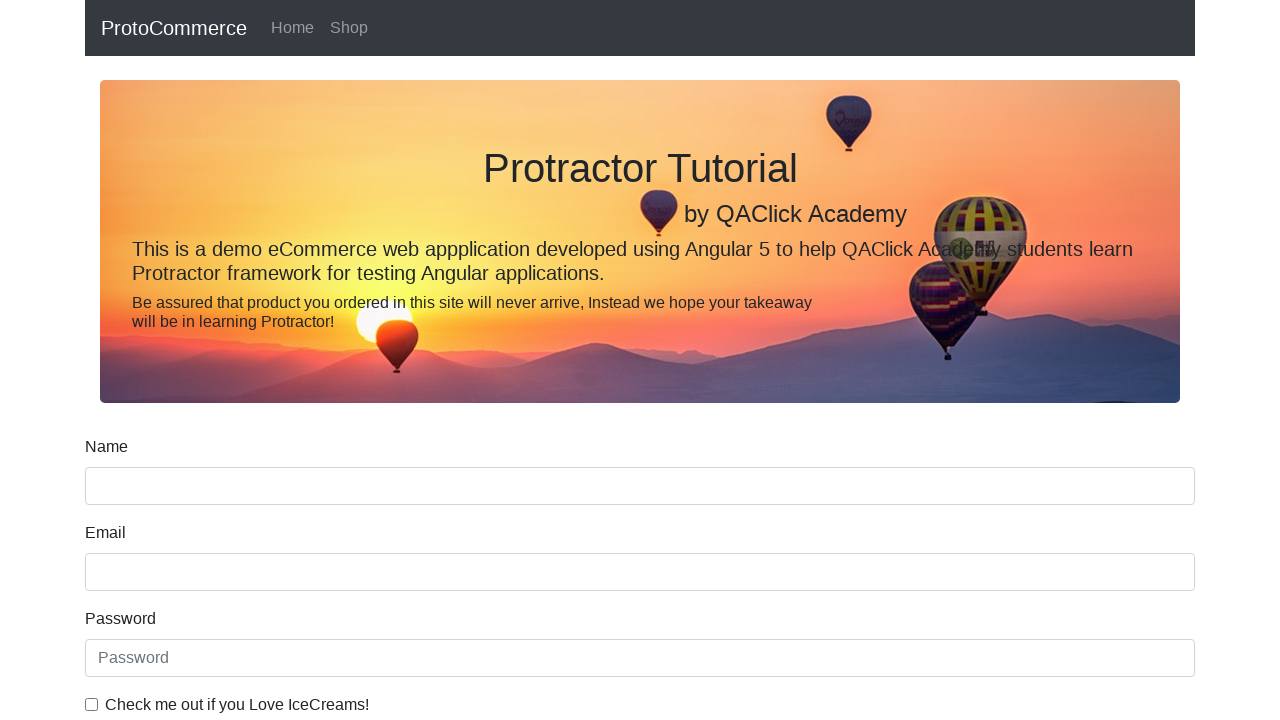

Filled name field with 'John Smith' on input[name='name']
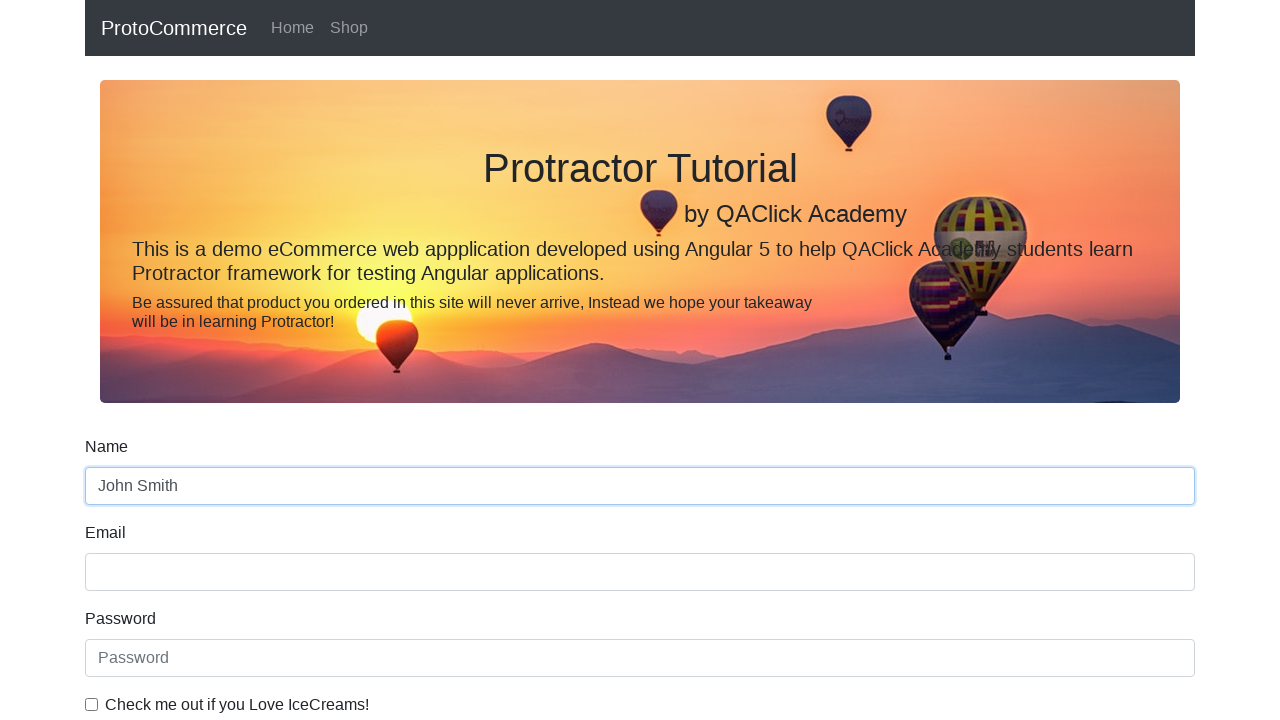

Filled email field with 'johnsmith@example.com' on input[name='email']
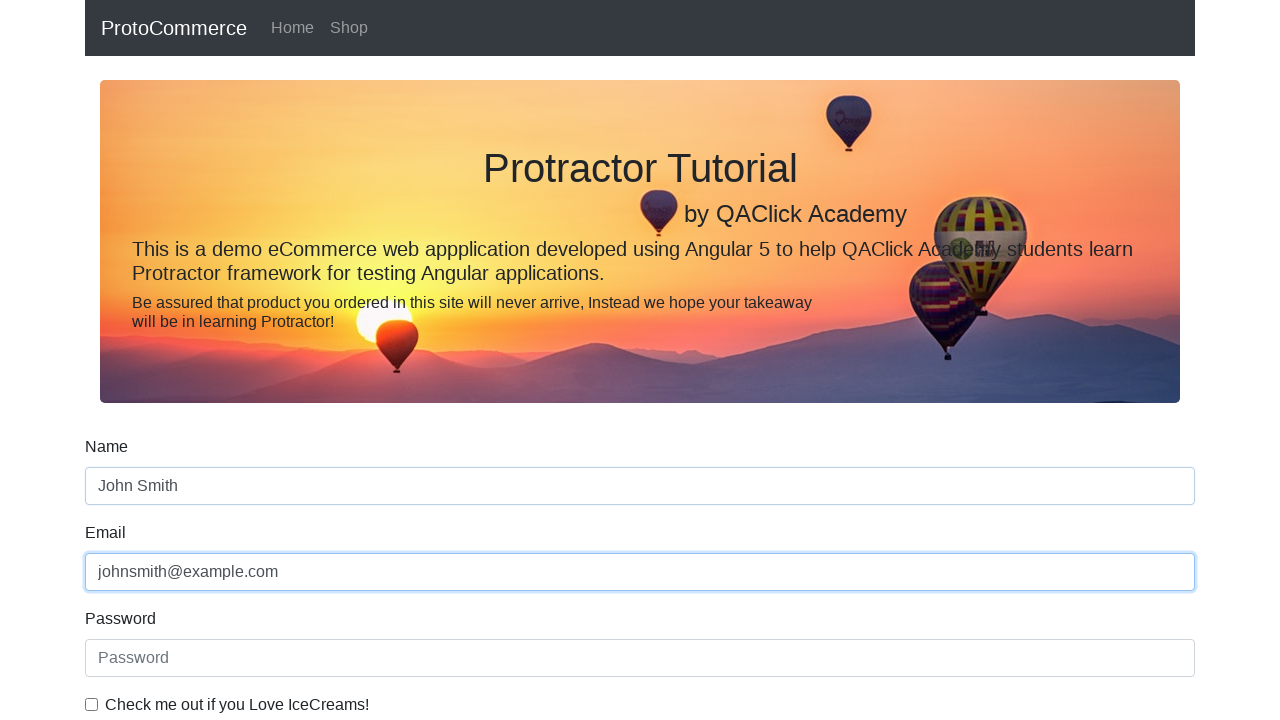

Checked the example checkbox at (92, 704) on #exampleCheck1
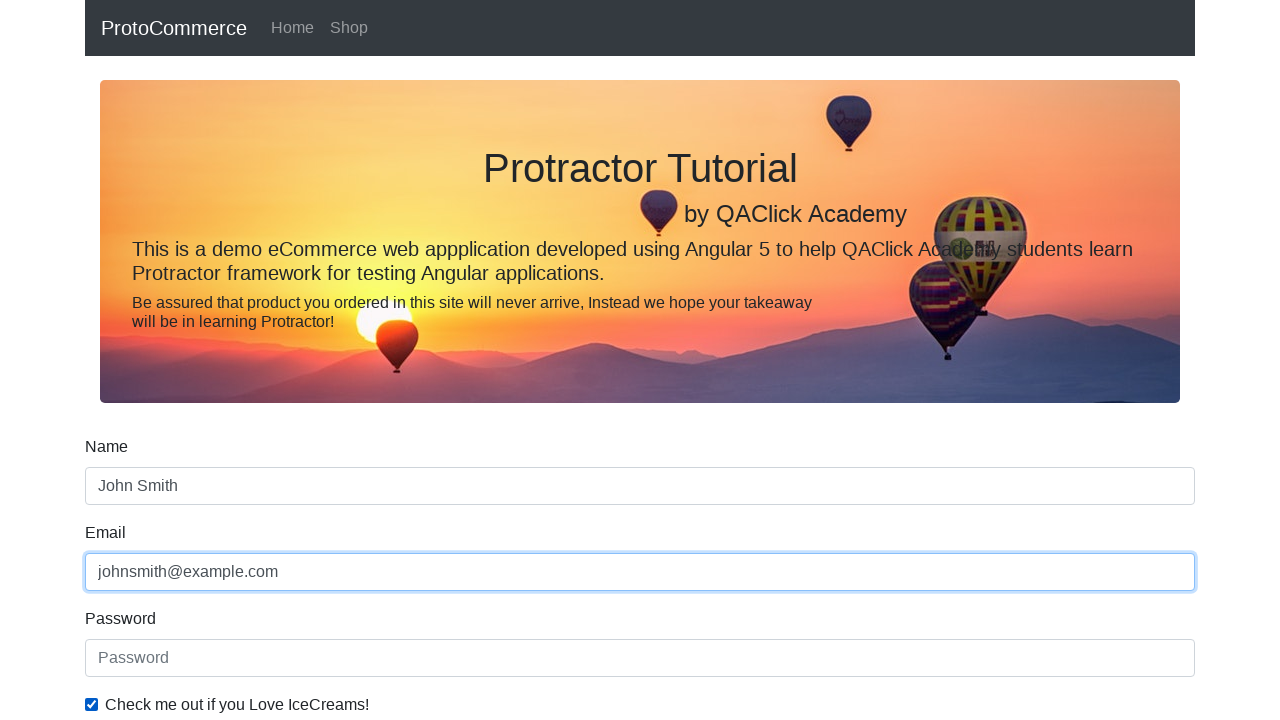

Clicked the form submit button at (123, 491) on input[type='submit']
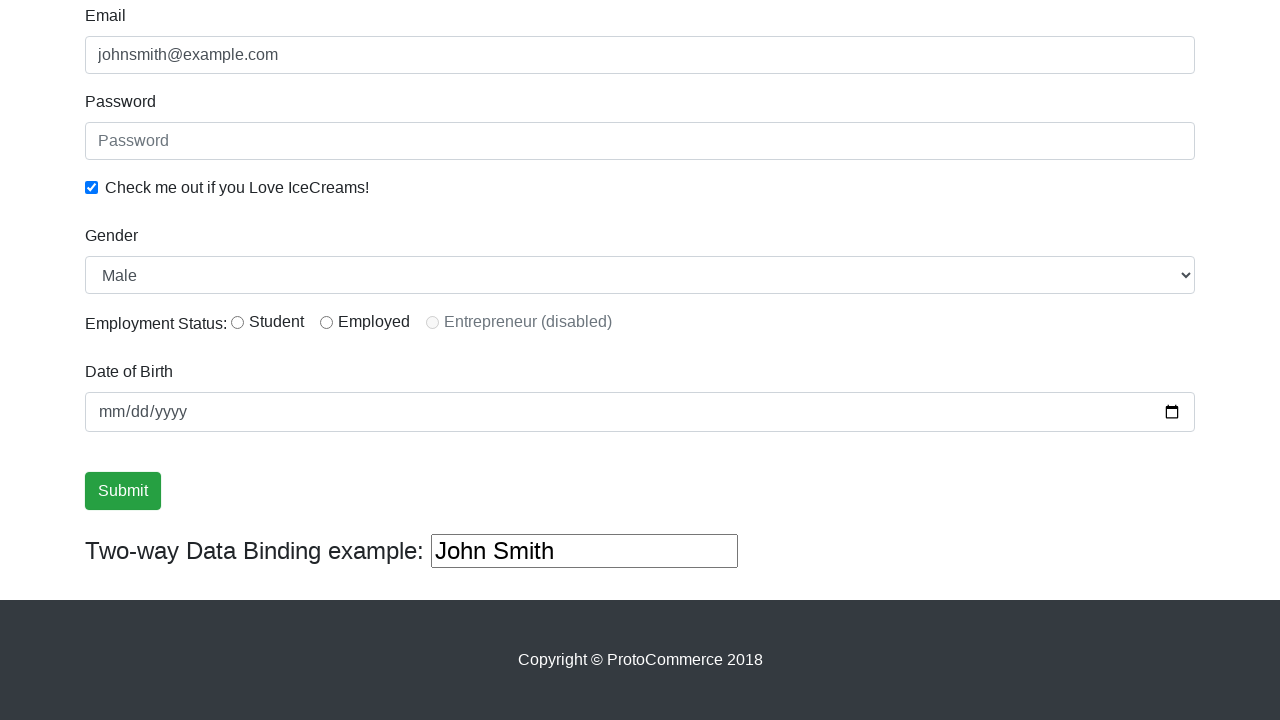

Success message appeared after form submission
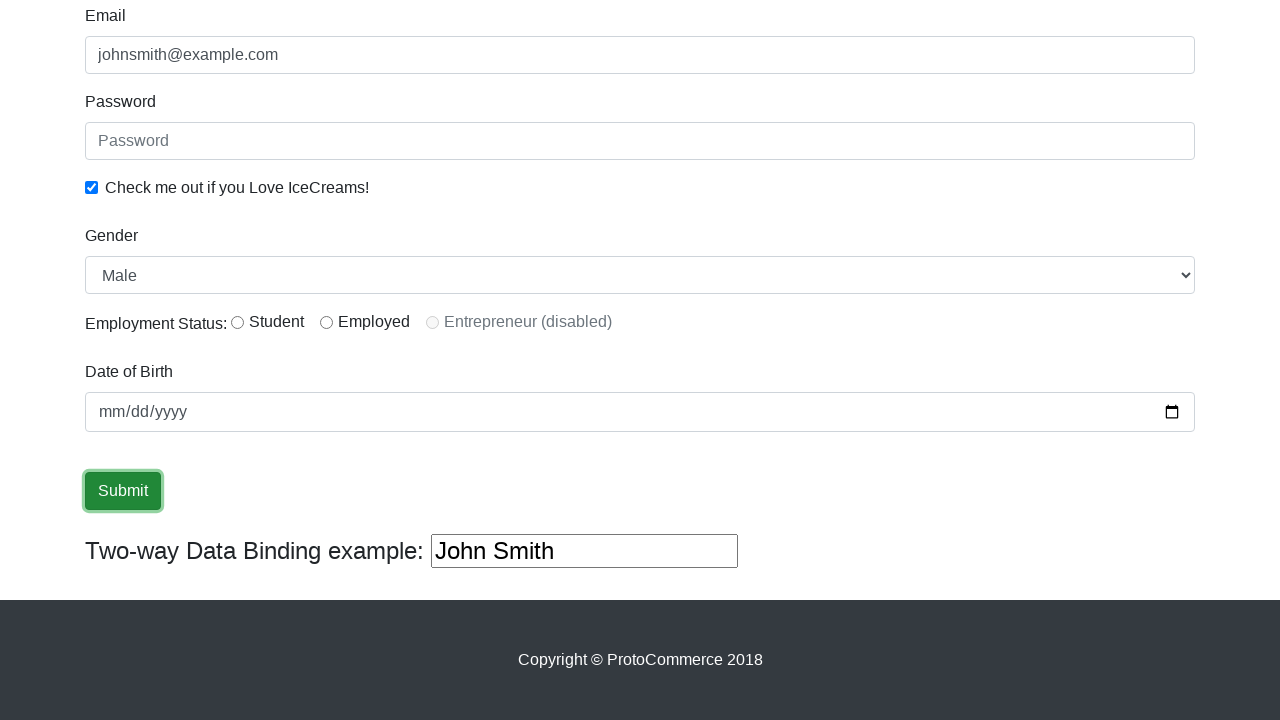

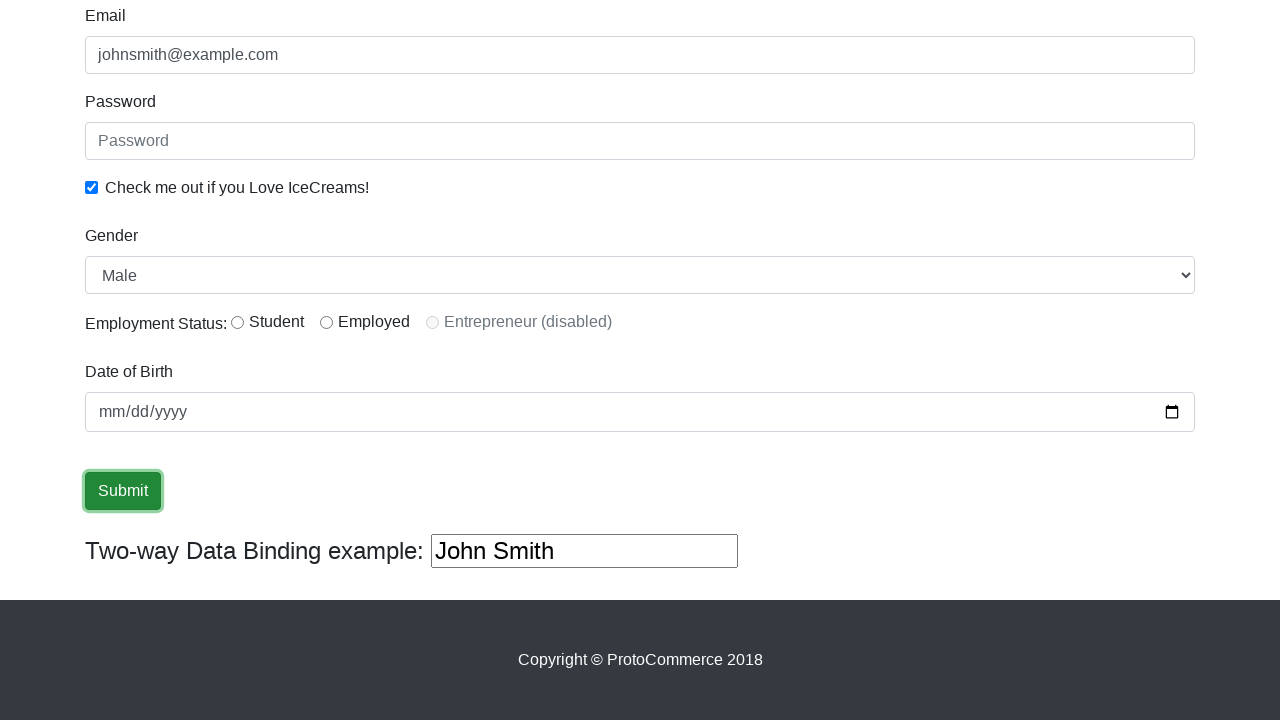